Tests various automation interactions on a practice page including filling a text field, handling an alert dialog, clicking a radio button, and opening a new browser tab via a link.

Starting URL: https://rahulshettyacademy.com/AutomationPractice/

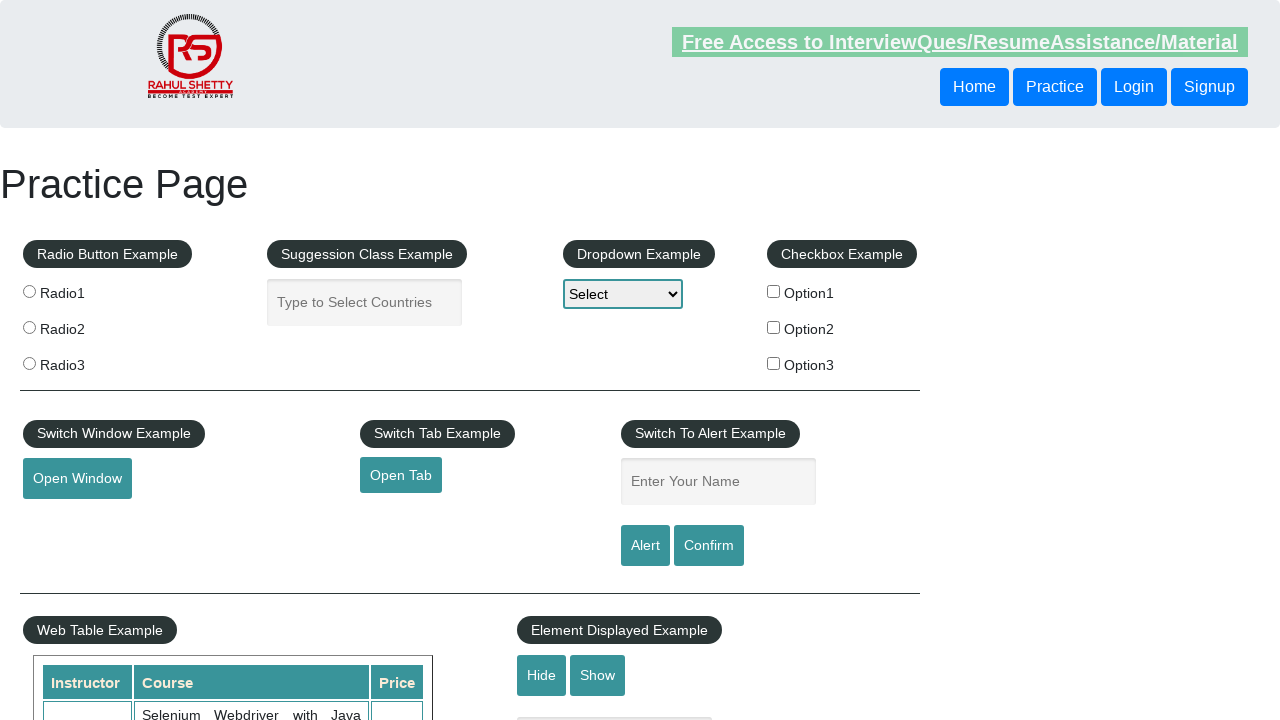

Filled name input field with 'surya' on internal:attr=[placeholder="Enter Your Name"i]
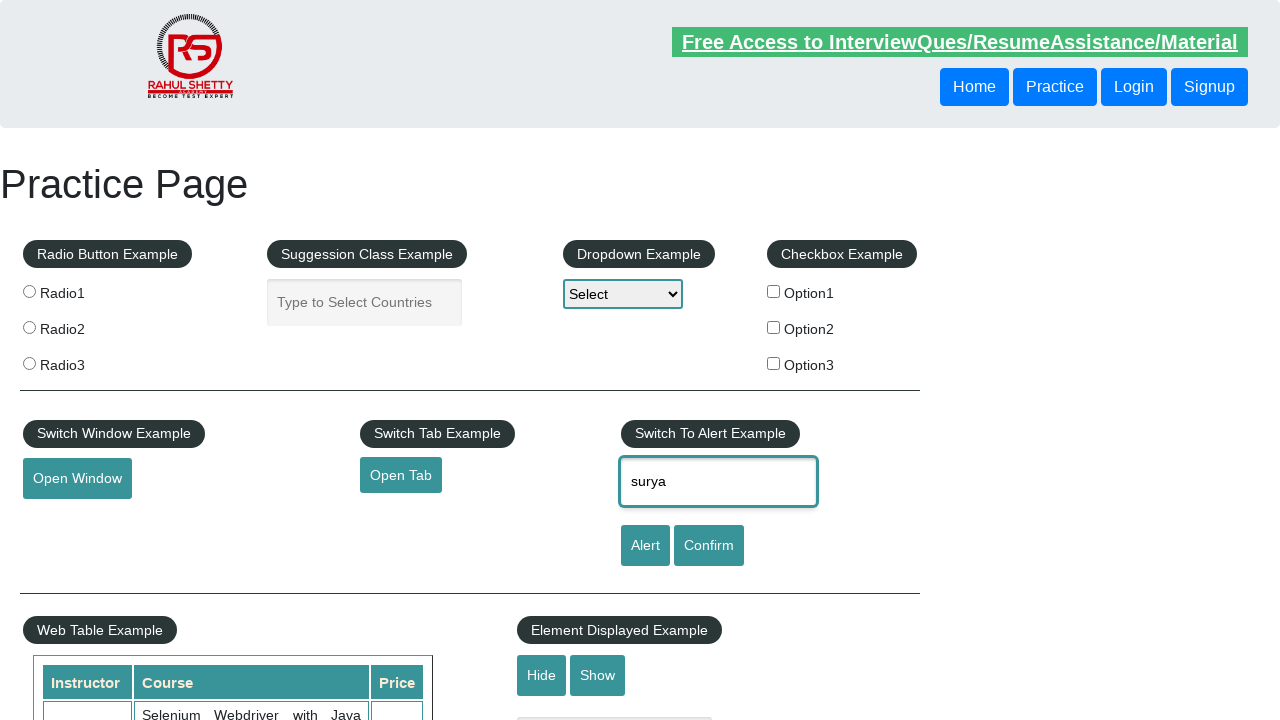

Set up dialog handler for alert
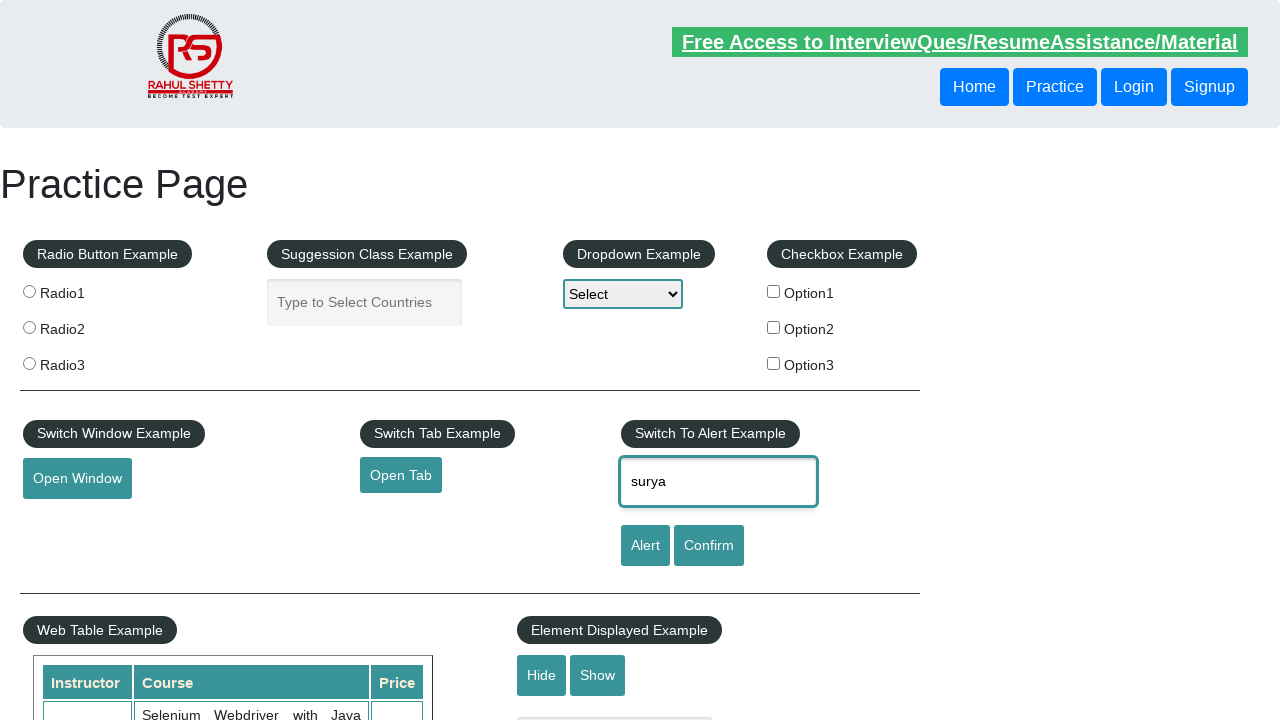

Clicked alert button and dialog was handled at (645, 546) on xpath=//input[@id='alertbtn']
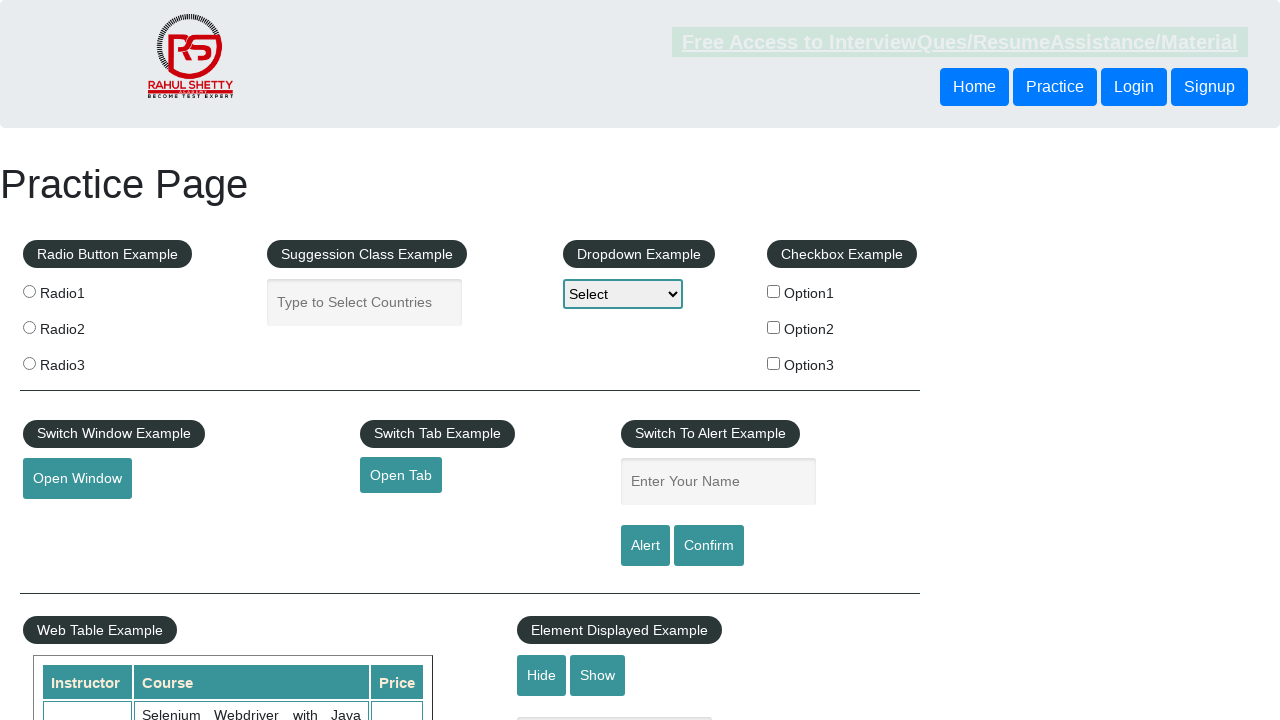

Clicked radio button (radio1) at (29, 291) on xpath=//input[@value='radio1']
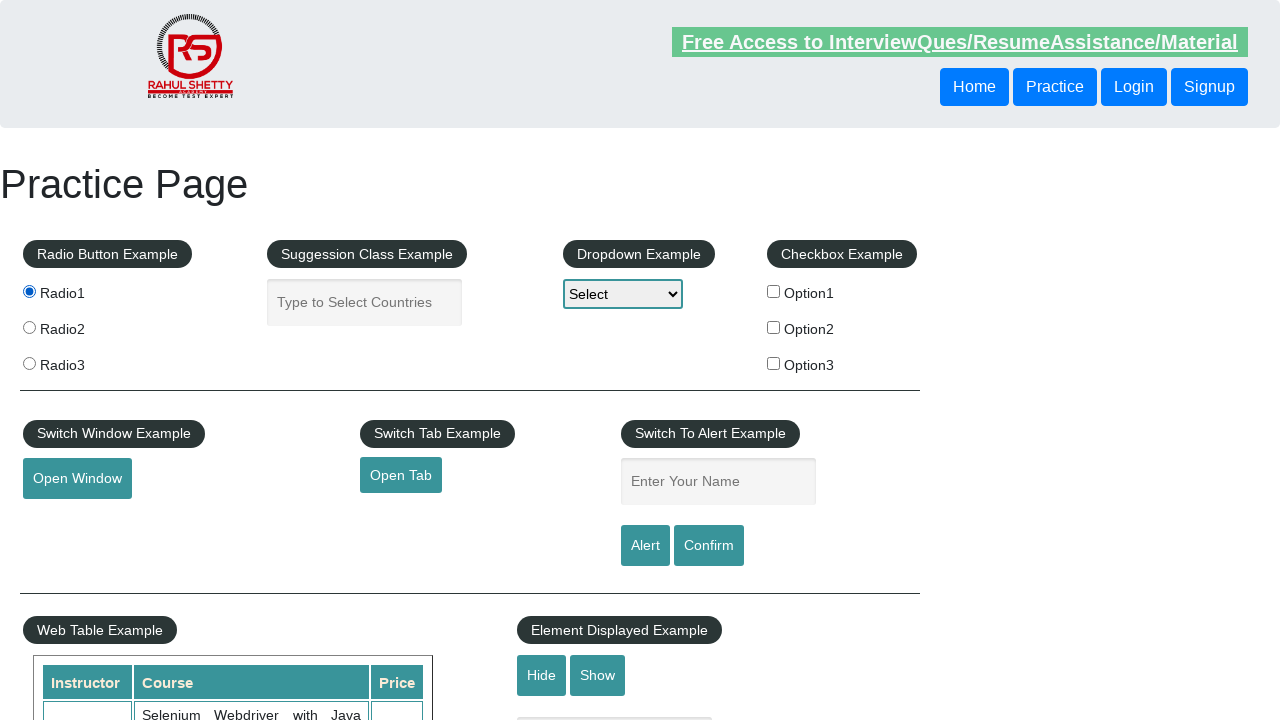

Clicked link to open new tab at (401, 475) on xpath=//a[@id='opentab']
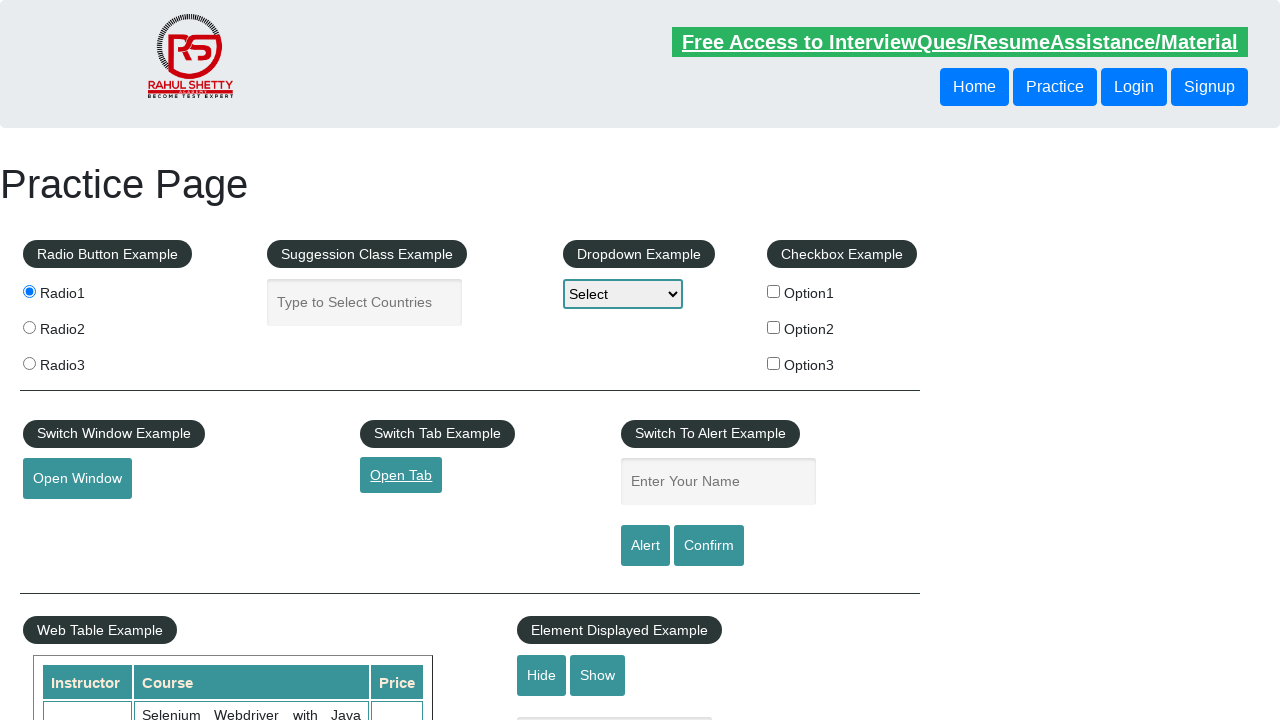

New tab loaded and ready
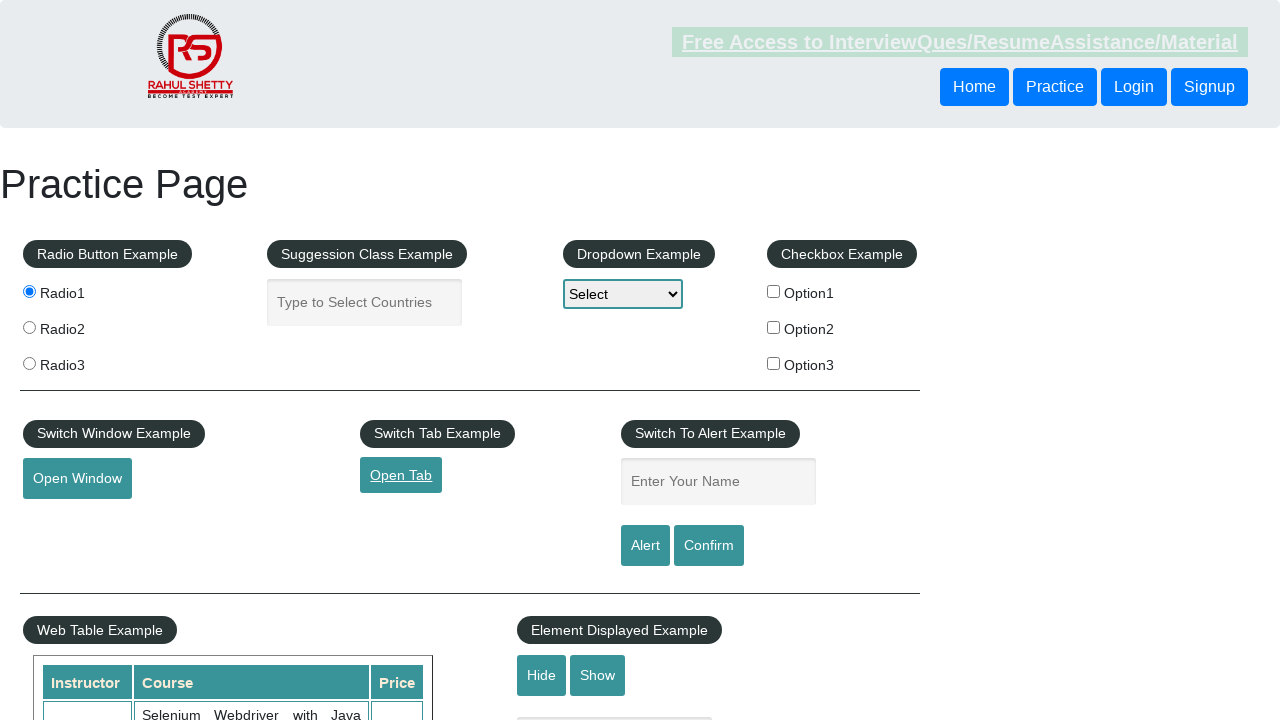

Verified URLs and titles for new tab and original page
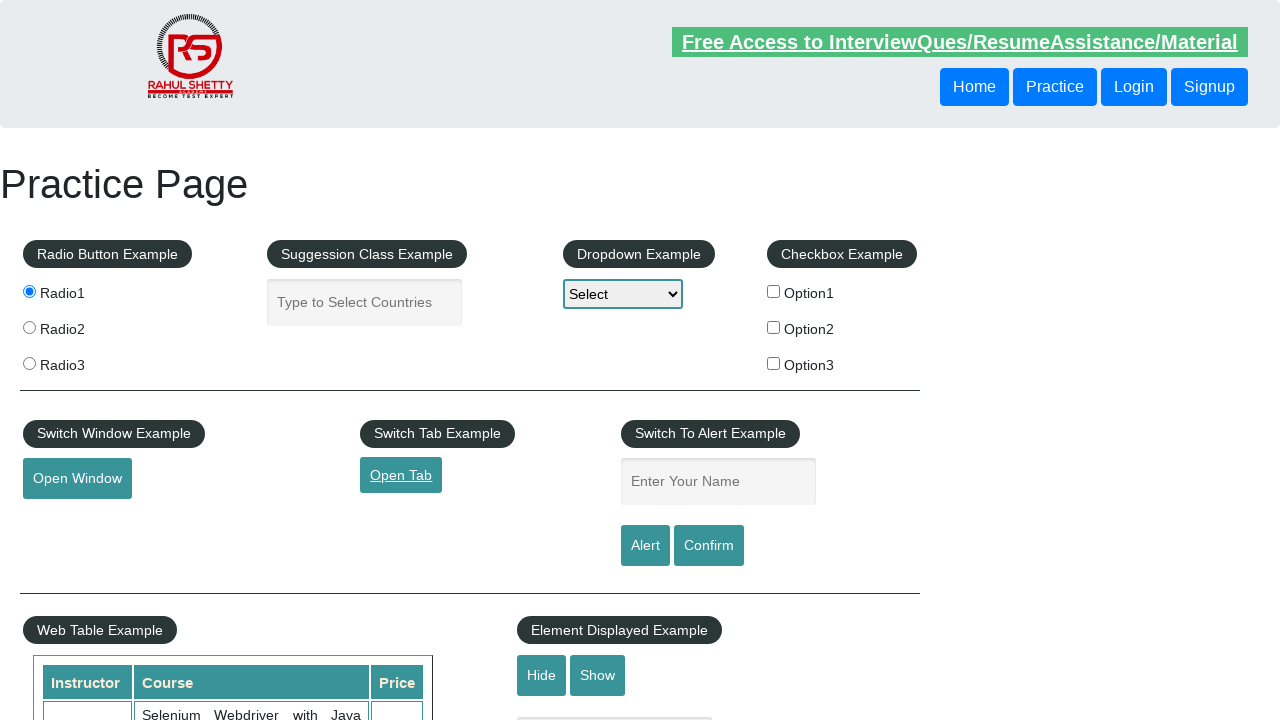

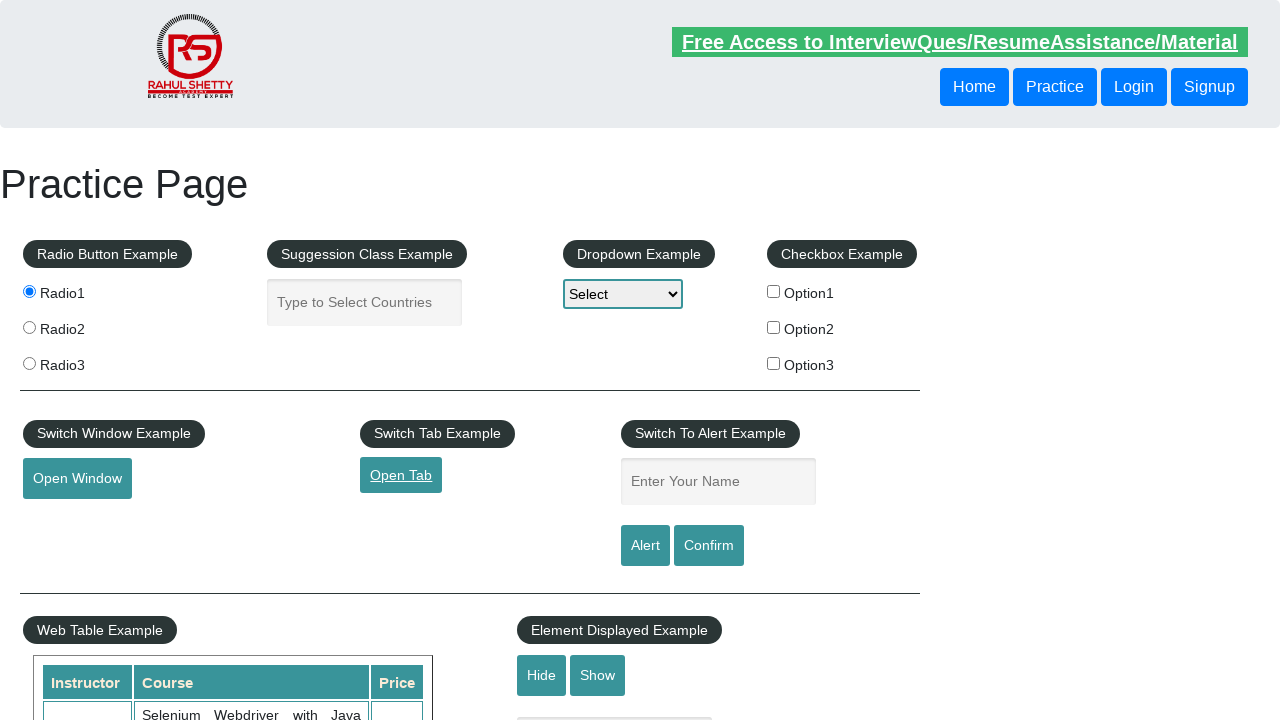